Tests flight booking workflow by selecting departure and destination cities, choosing a flight, and verifying the reservation

Starting URL: https://blazedemo.com

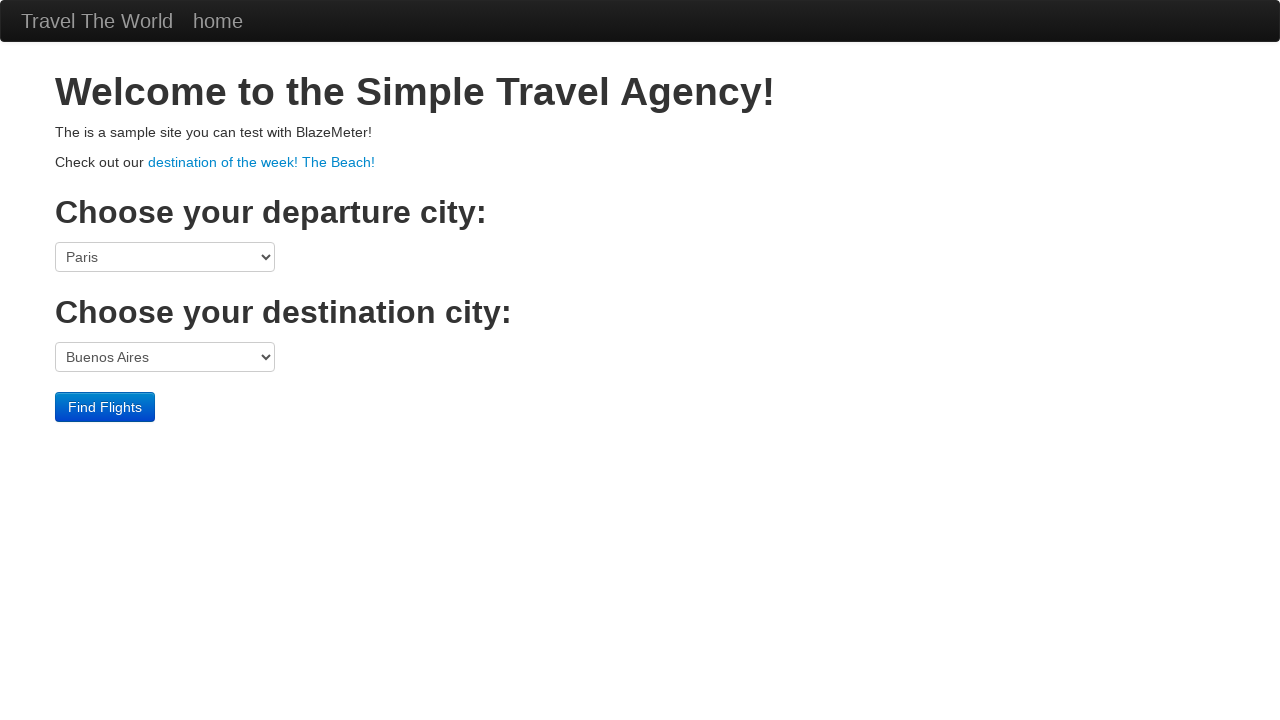

Selected departure city 'São Paolo' from dropdown on select[name='fromPort']
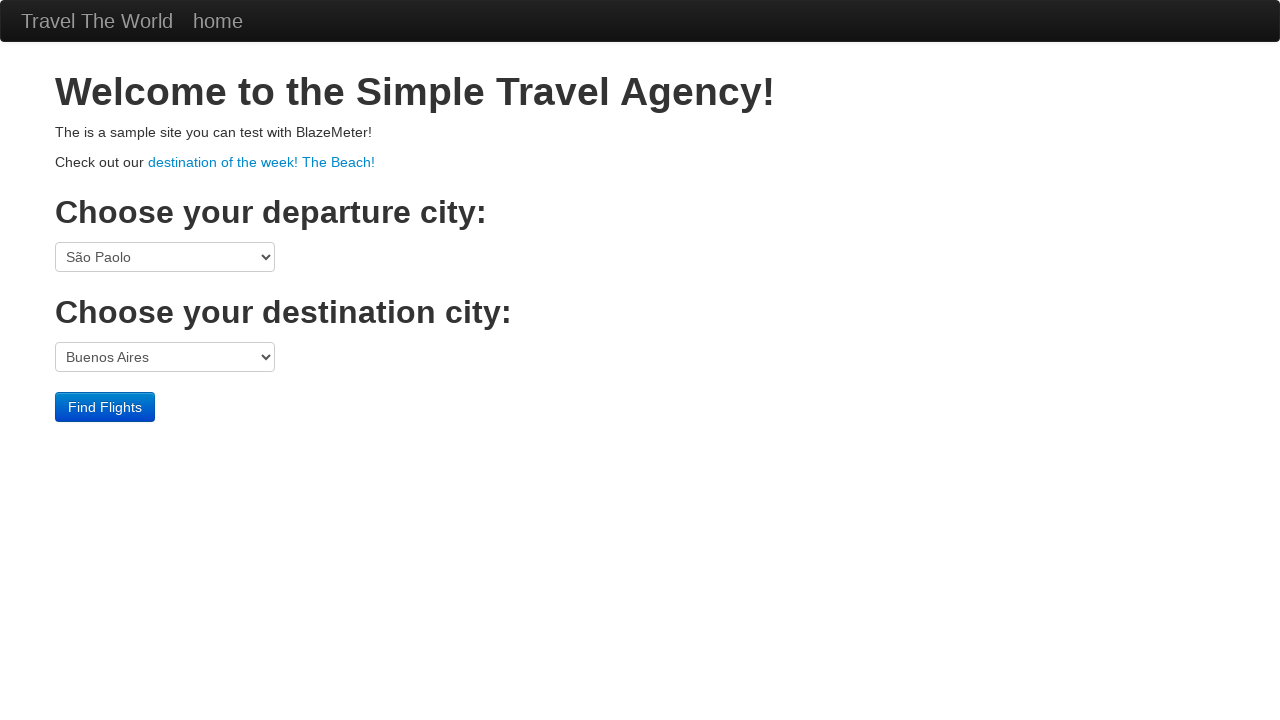

Selected destination city 'Cairo' from dropdown on select[name='toPort']
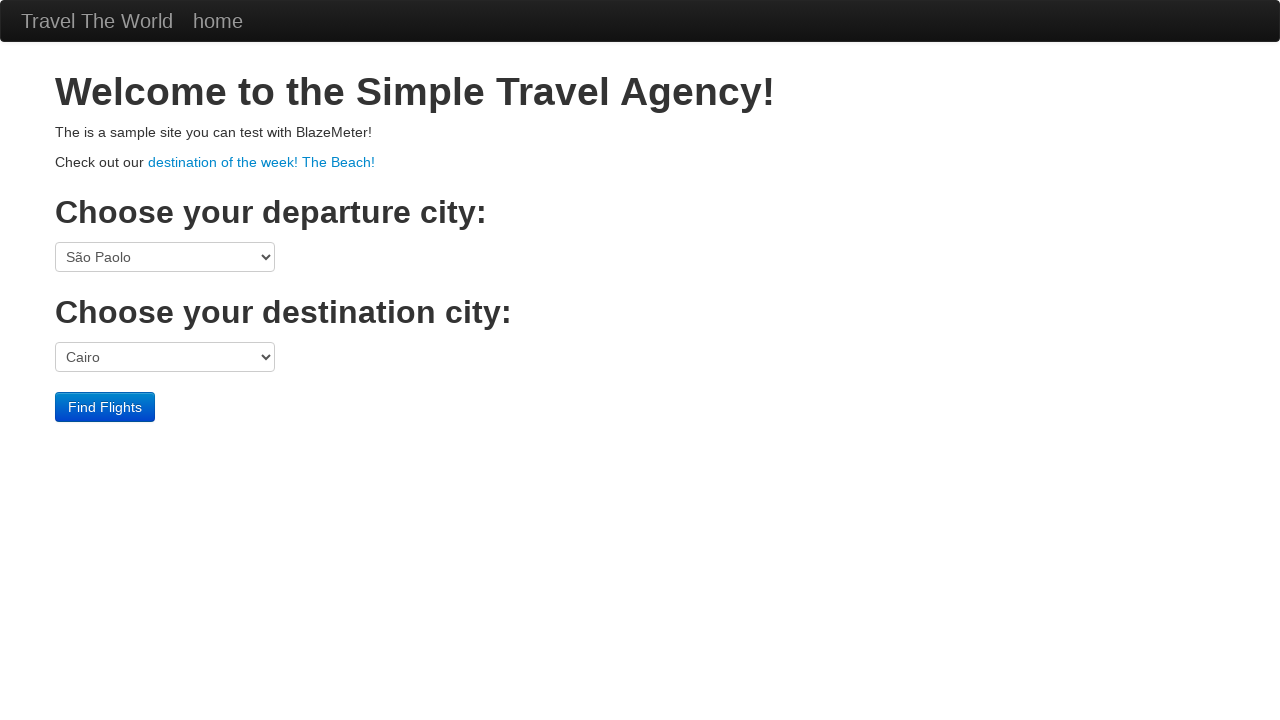

Clicked 'Find Flights' button to search for available flights at (105, 407) on input.btn.btn-primary
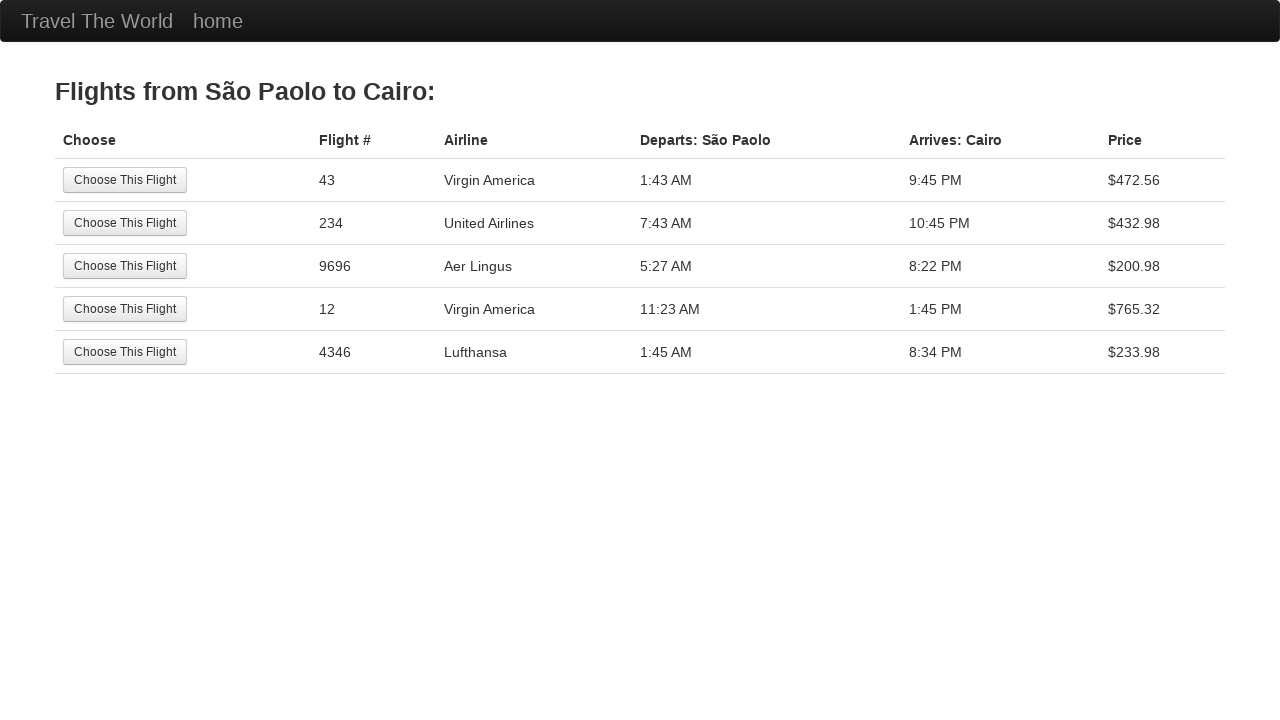

Flight results loaded with header displayed
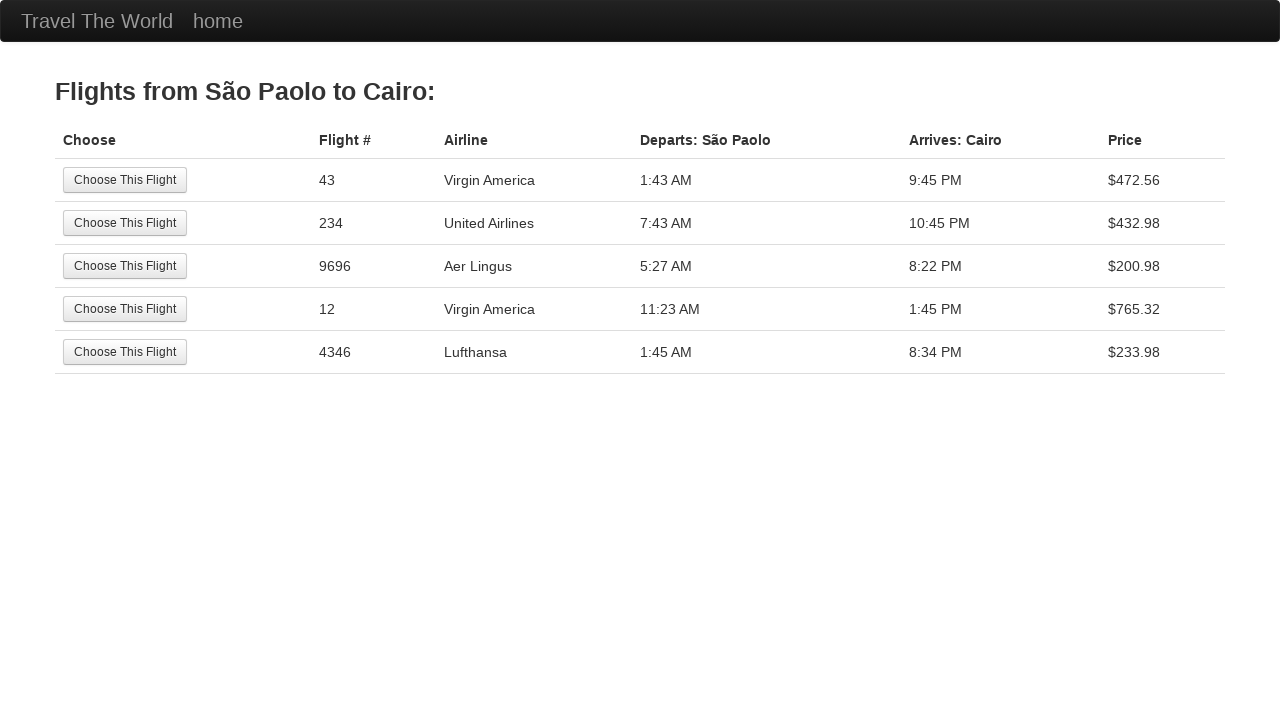

Verified flight results header contains correct route information
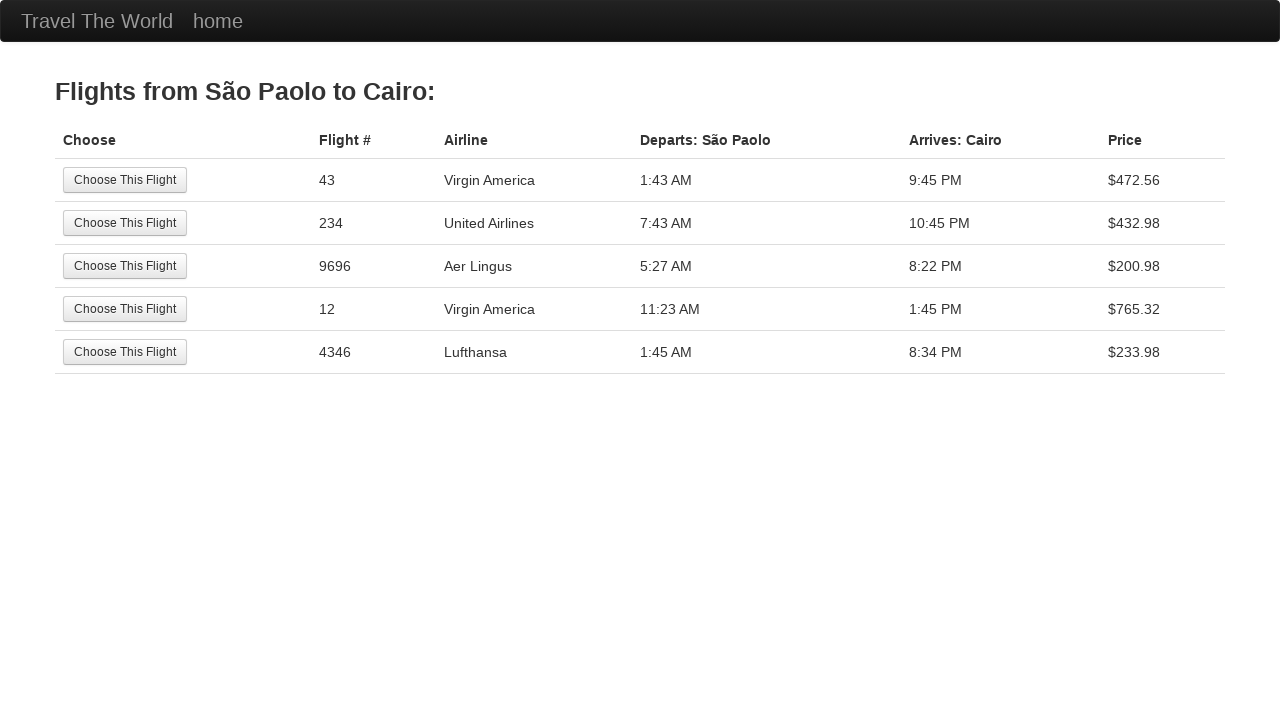

Selected the first available flight from the results at (125, 180) on tr:nth-child(1) .btn
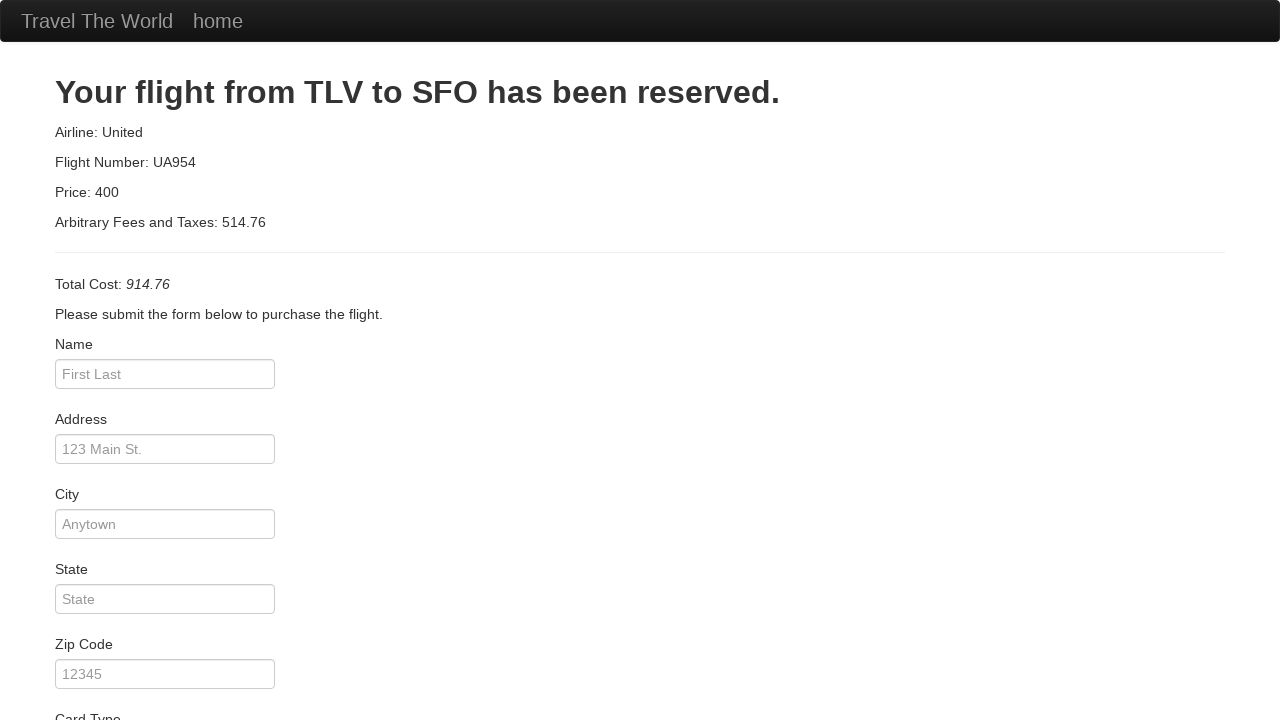

Reservation confirmation page loaded
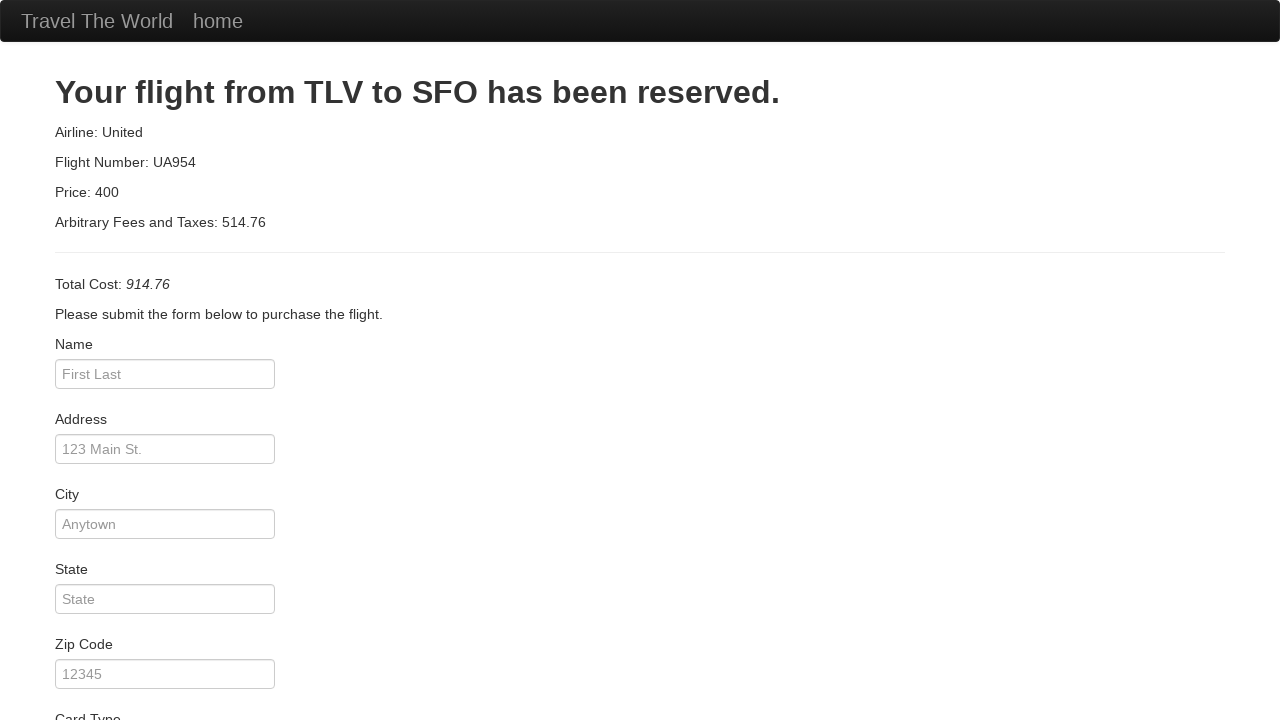

Verified reservation confirmation message is displayed
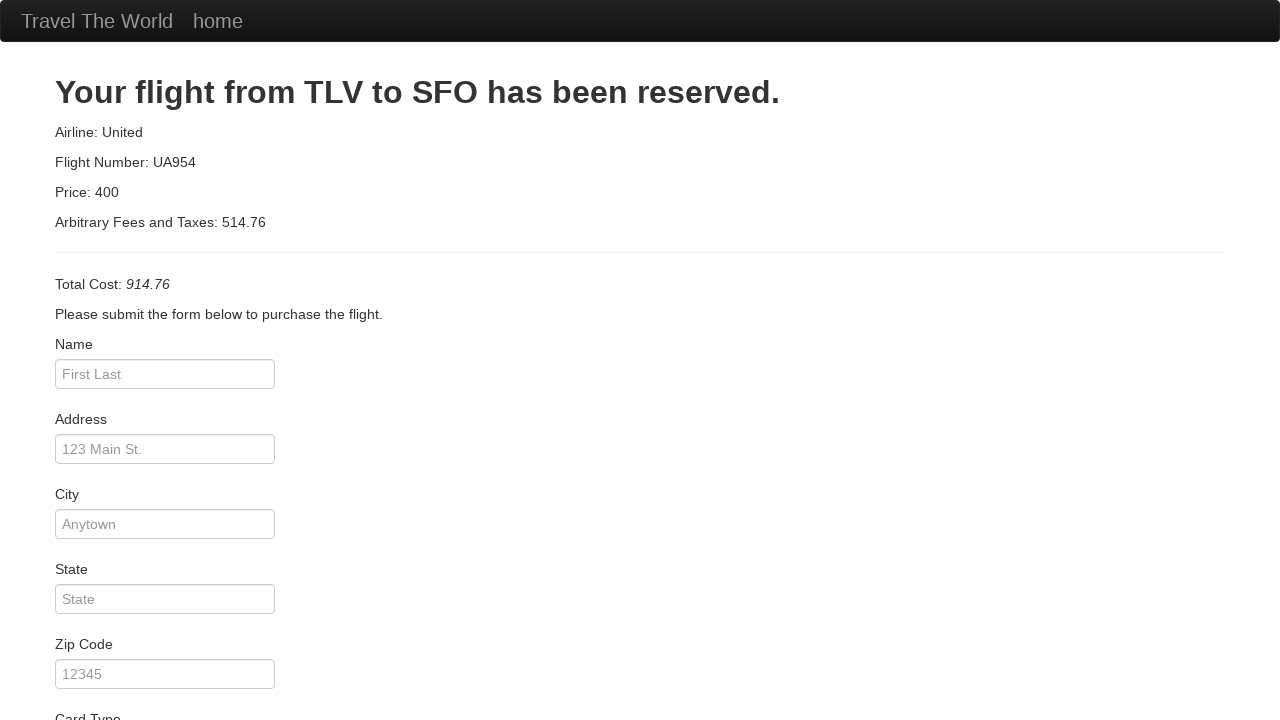

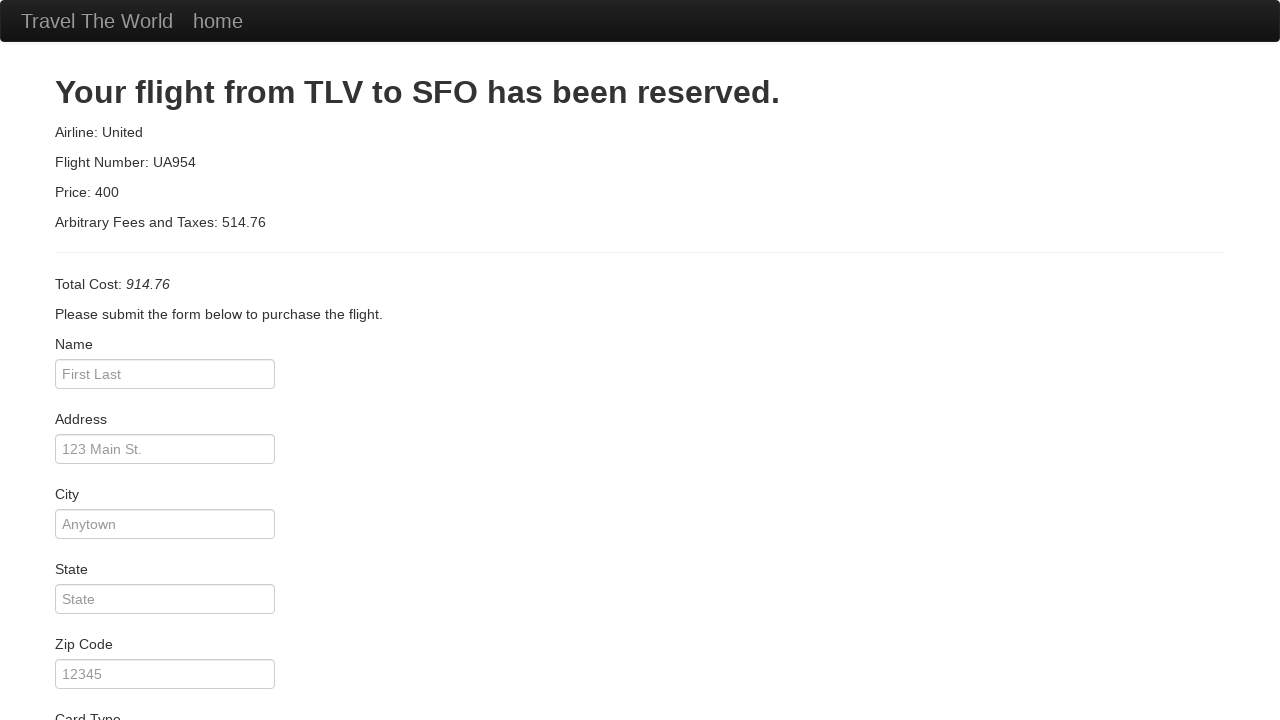